Tests JavaScript confirmation dialog by triggering it, dismissing it, and verifying the result message

Starting URL: https://the-internet.herokuapp.com/javascript_alerts

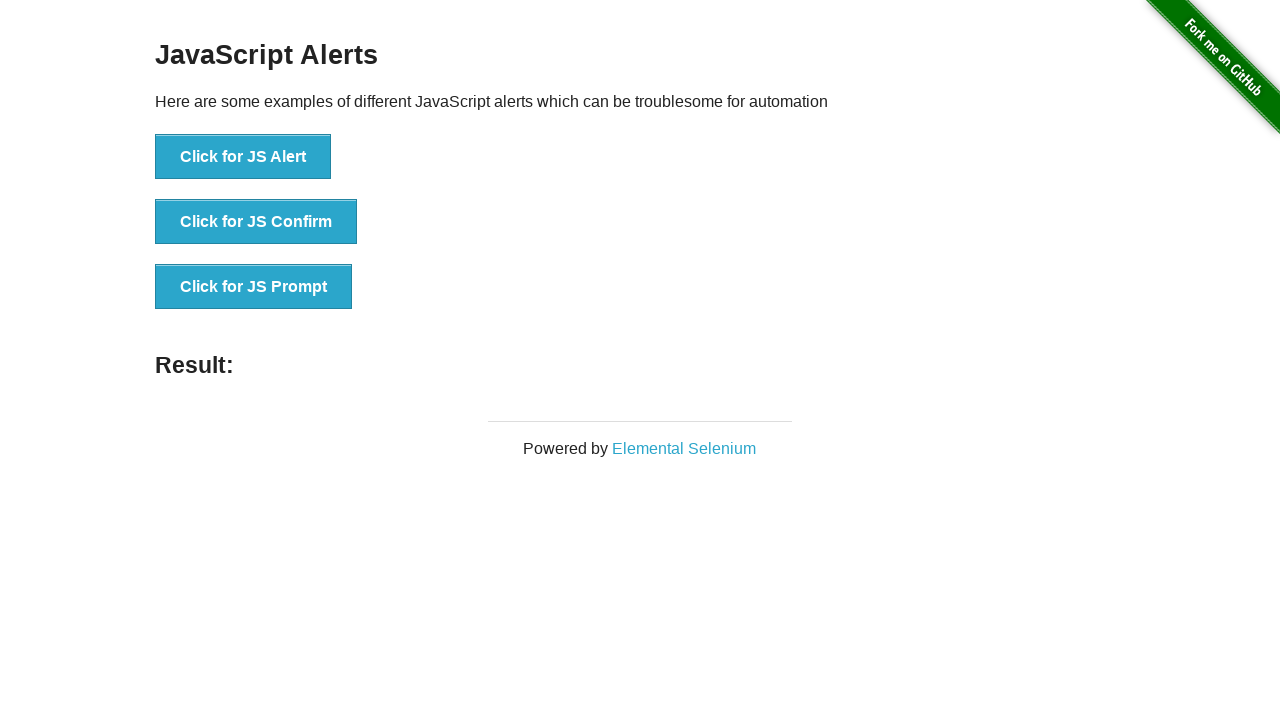

Clicked button to trigger JavaScript confirm dialog at (256, 222) on xpath=//*[@onclick="jsConfirm()"]
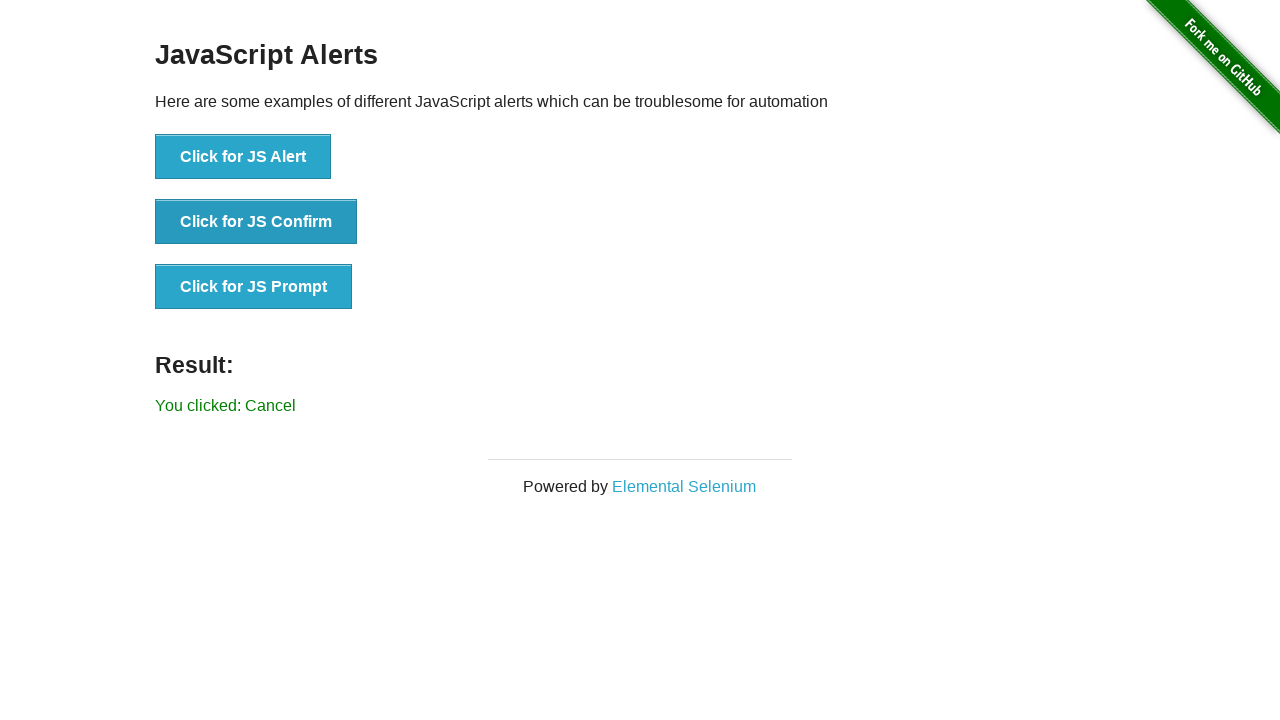

Set up dialog handler to dismiss confirmation dialog
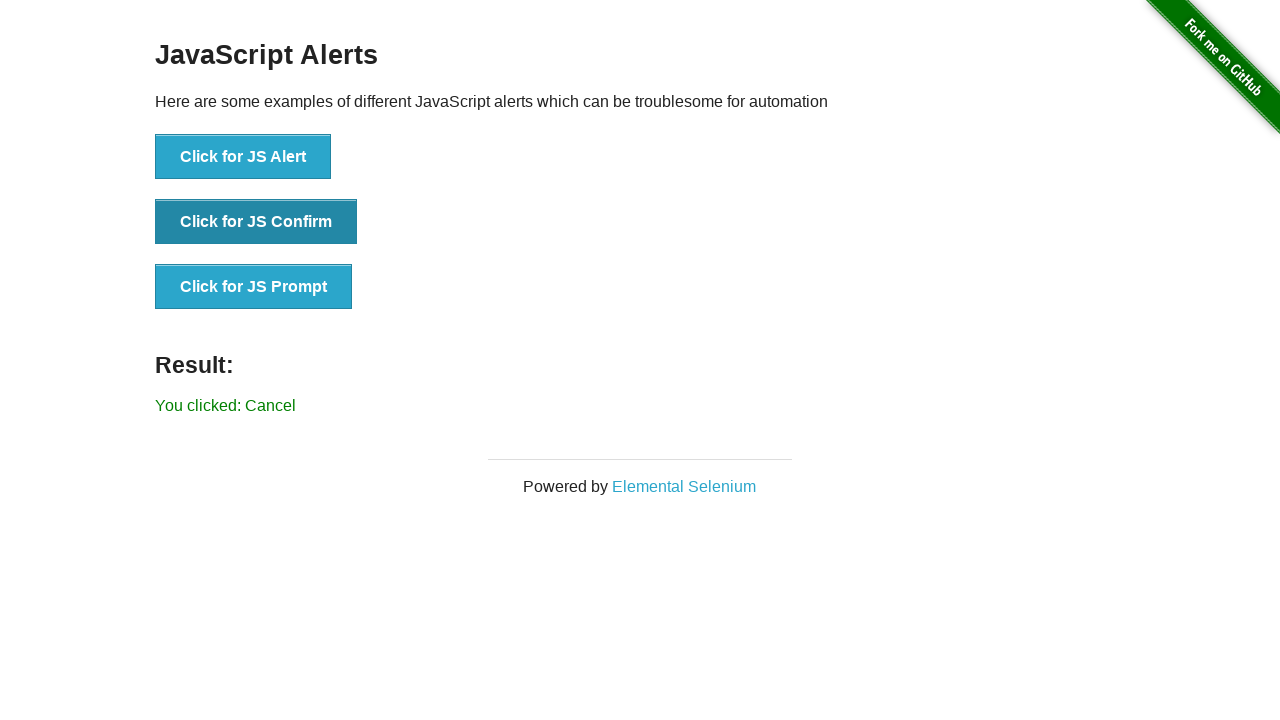

Retrieved result text from page
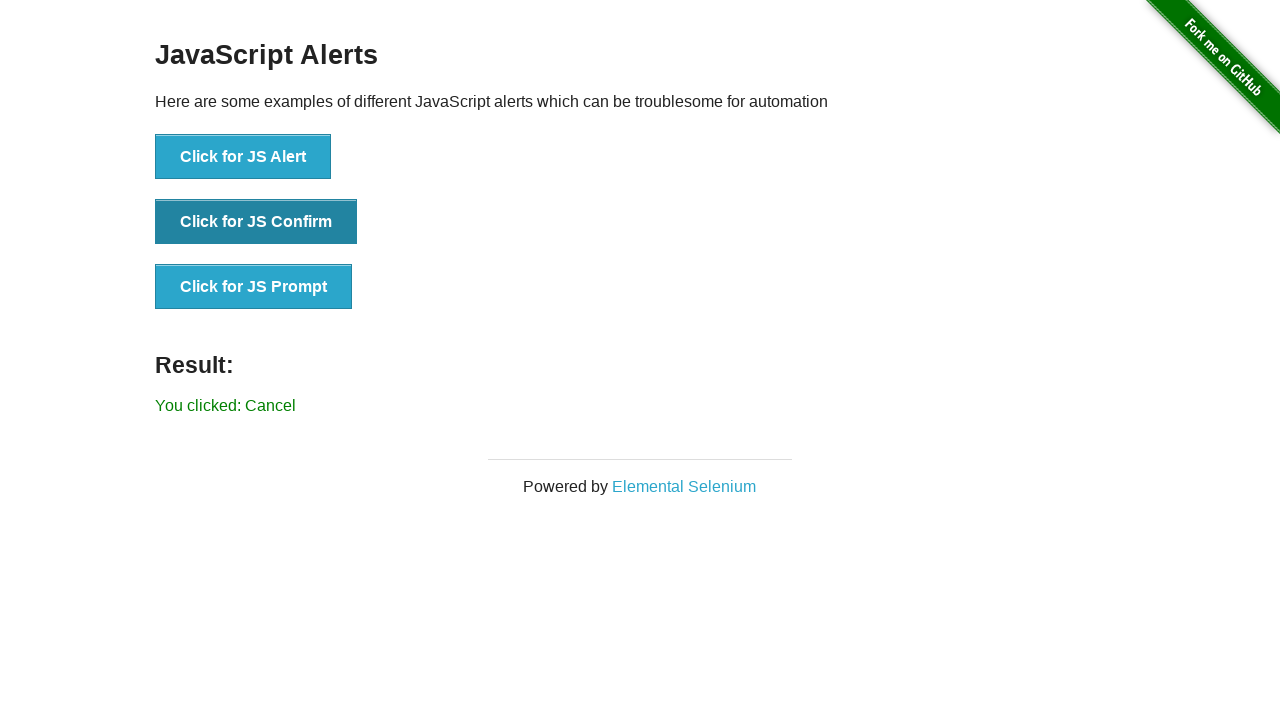

Verified that result text is 'You clicked: Cancel'
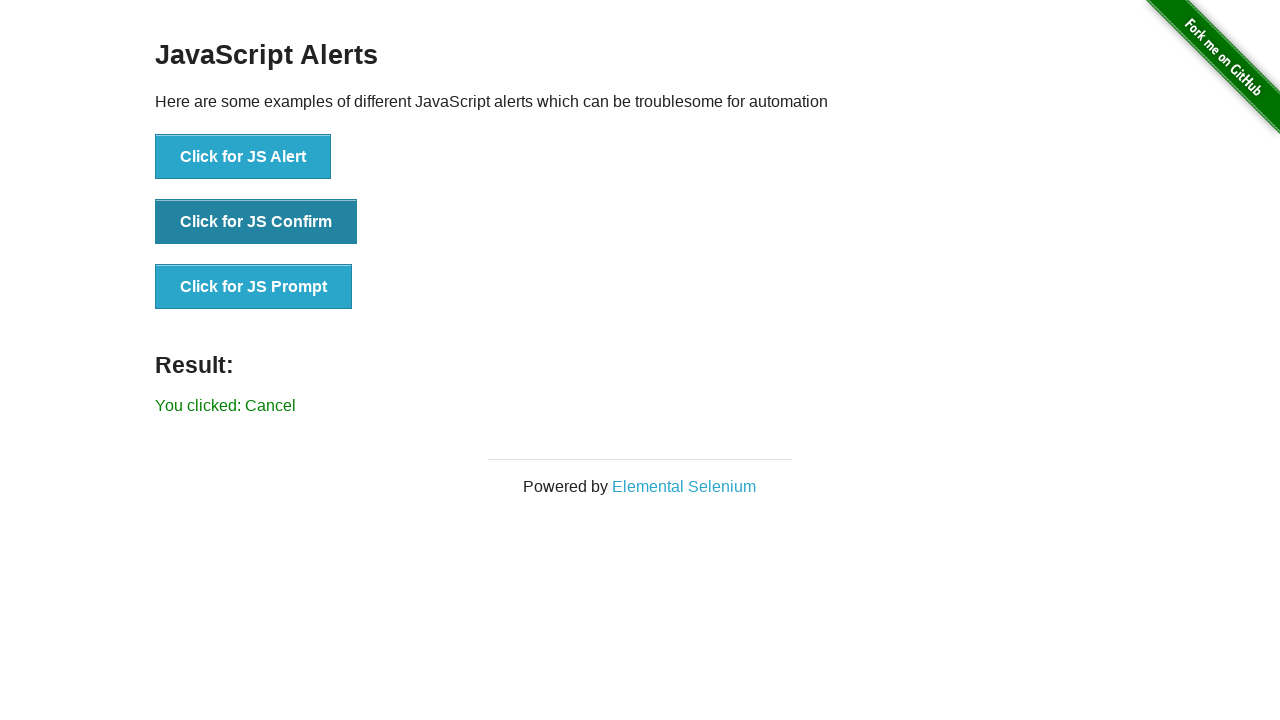

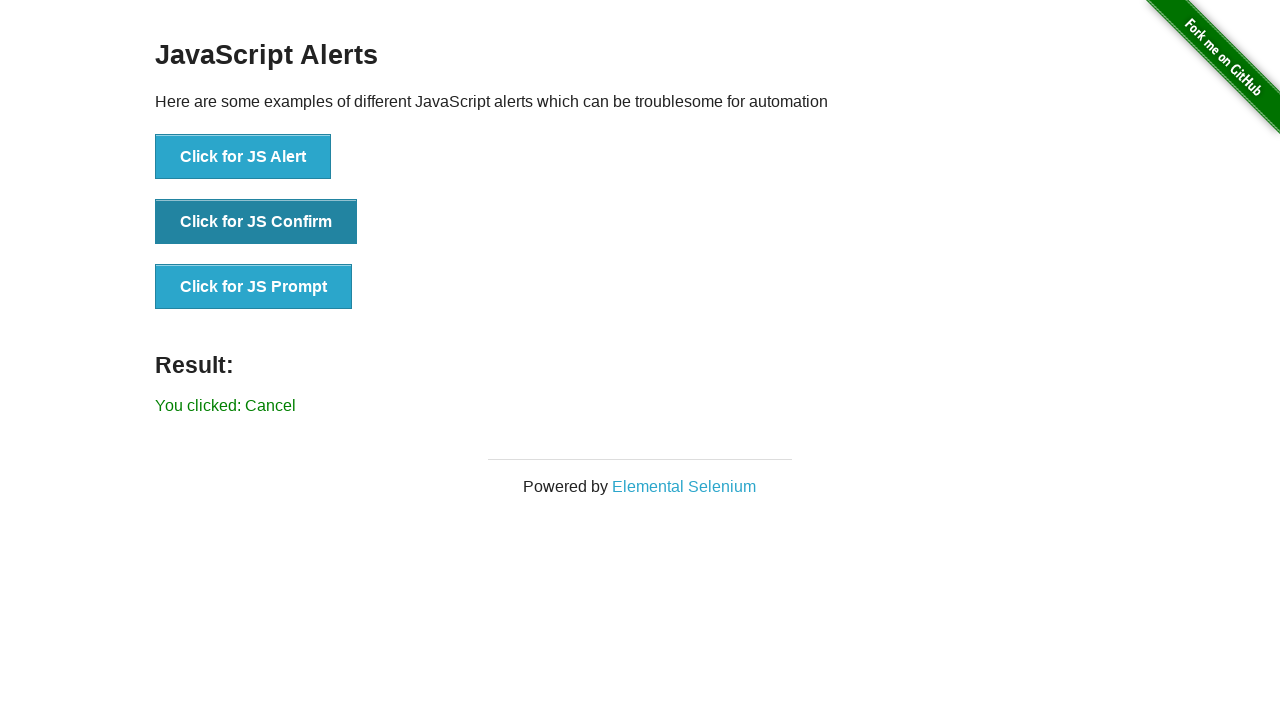